Tests the sorting algorithm page by clicking on the Sorting Algorithms link, entering numeric input values into the input box, clicking the add number button, and handling any alert that may appear.

Starting URL: https://gcallah.github.io/Algocynfas/

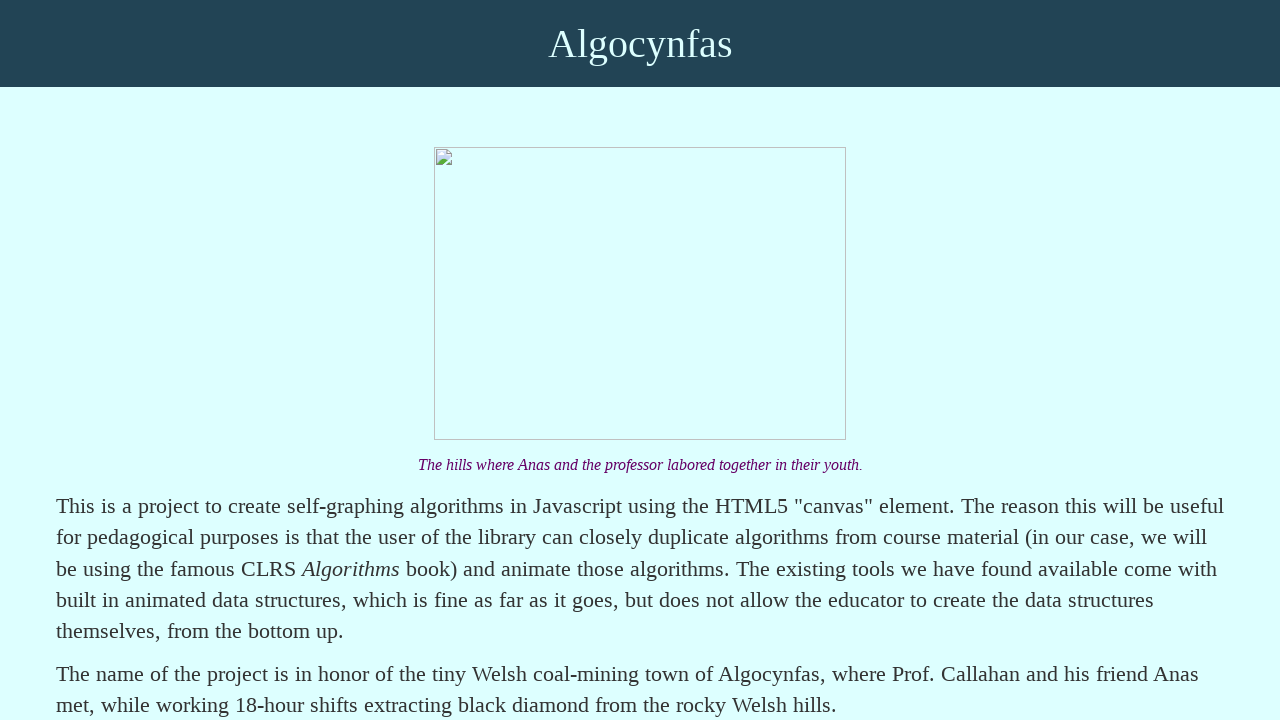

Clicked on the Sorting Algorithms link at (197, 360) on text=Sorting Algorithms
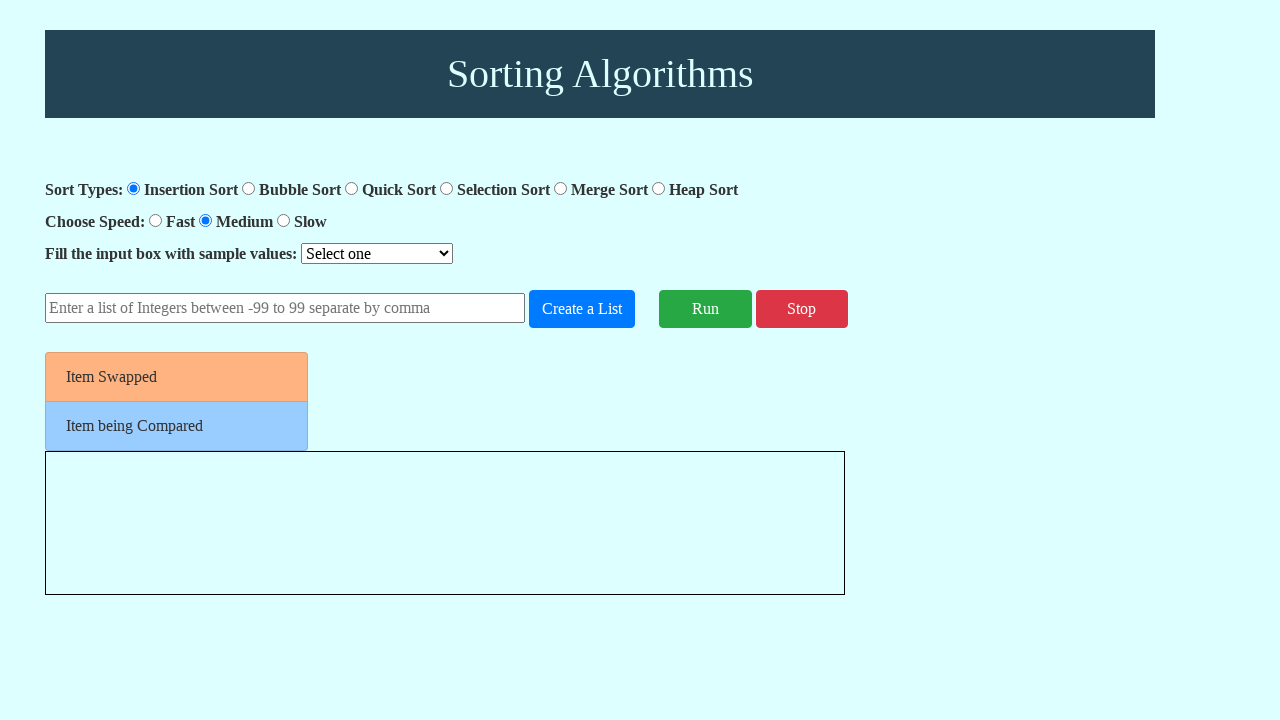

Waited for the input box to be available
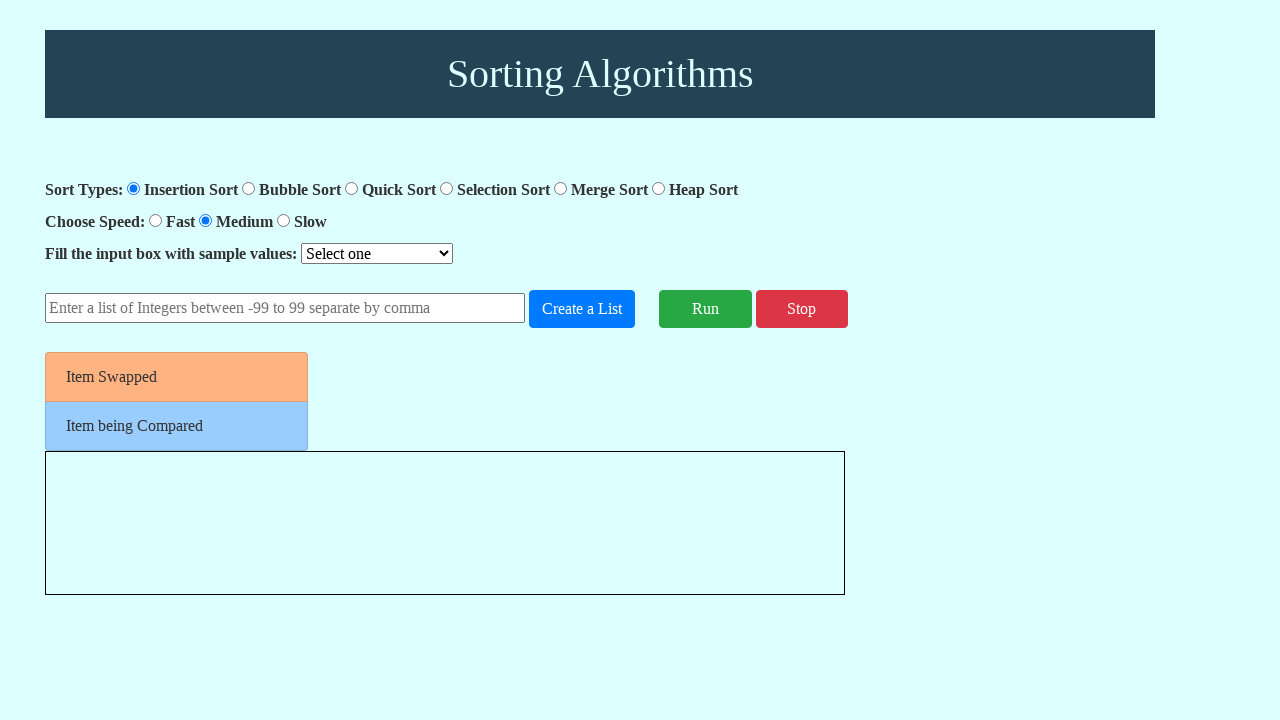

Entered numeric input values '42,17,-23,85,9,56' into the input box on #number-input
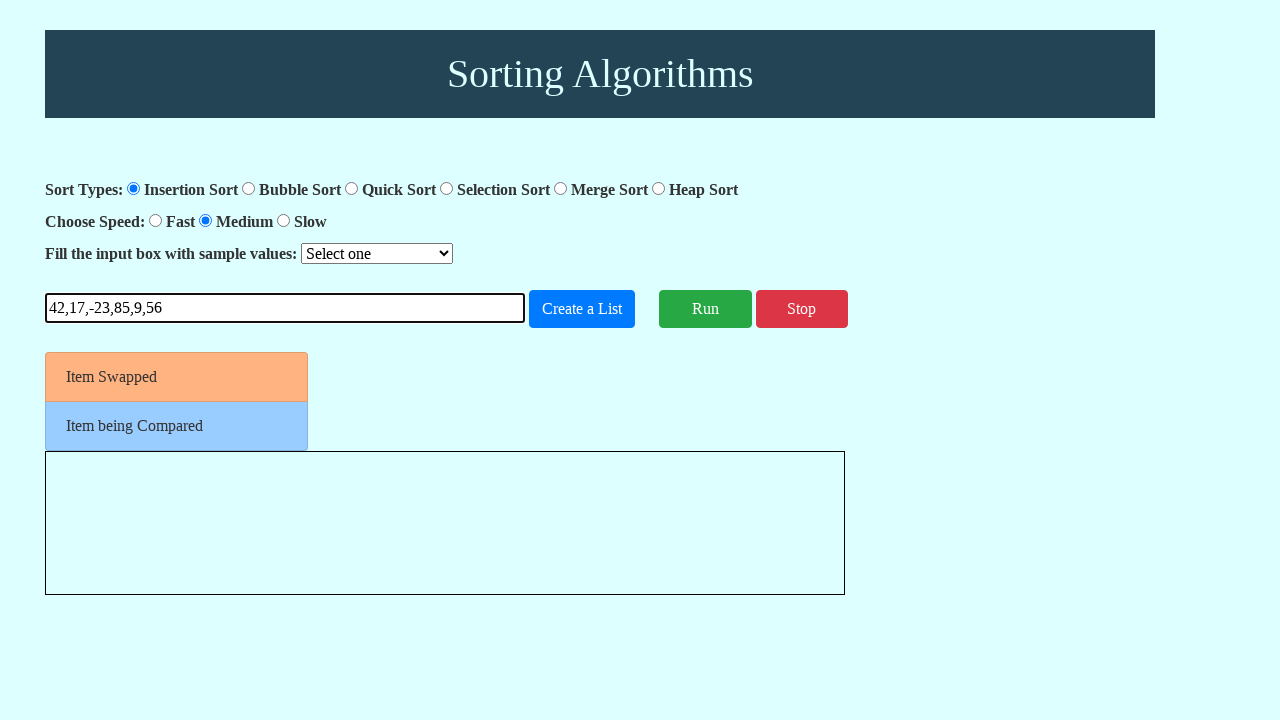

Clicked the add number button at (582, 309) on #add-number-button
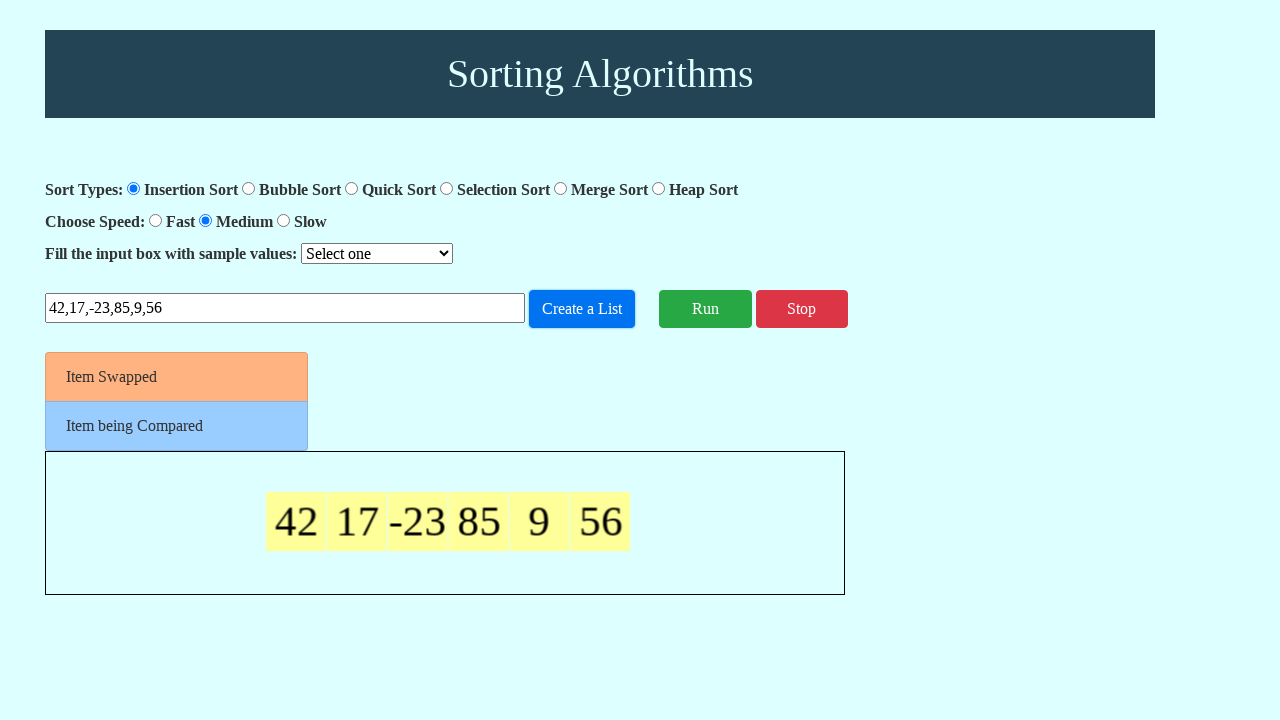

Set up alert handler to accept any dialogs
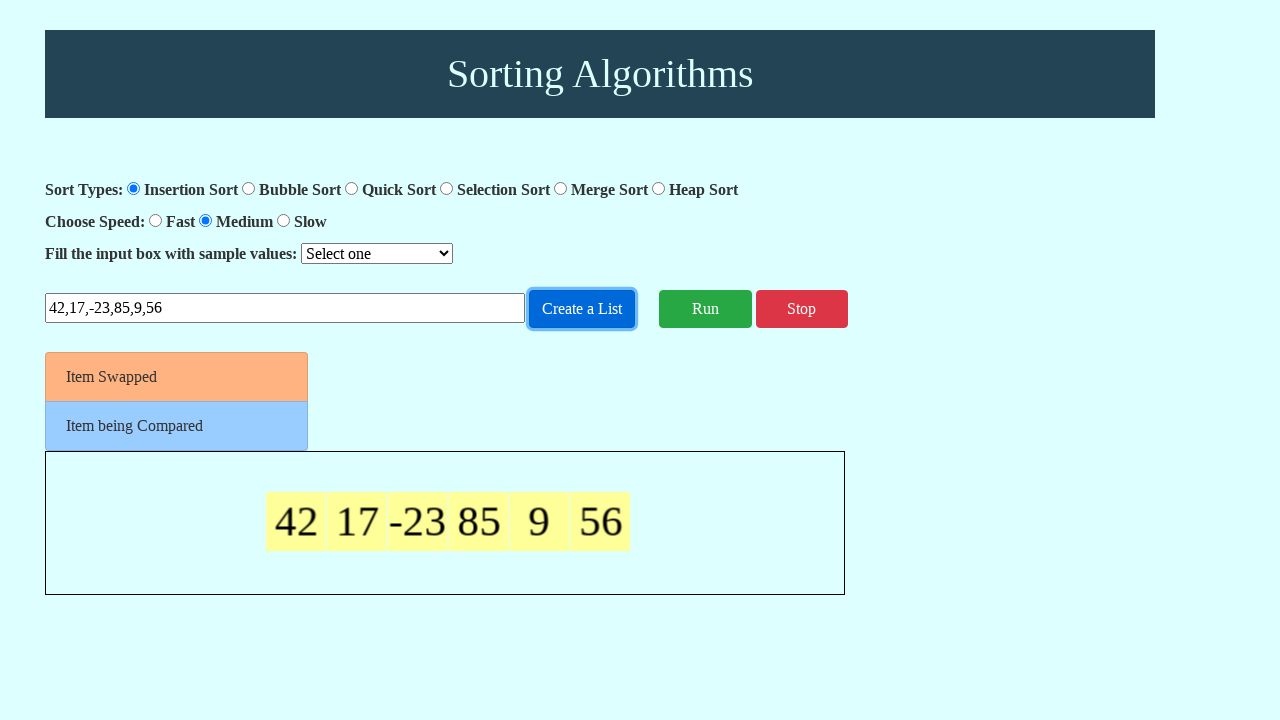

Waited 1 second for any alert or page update to complete
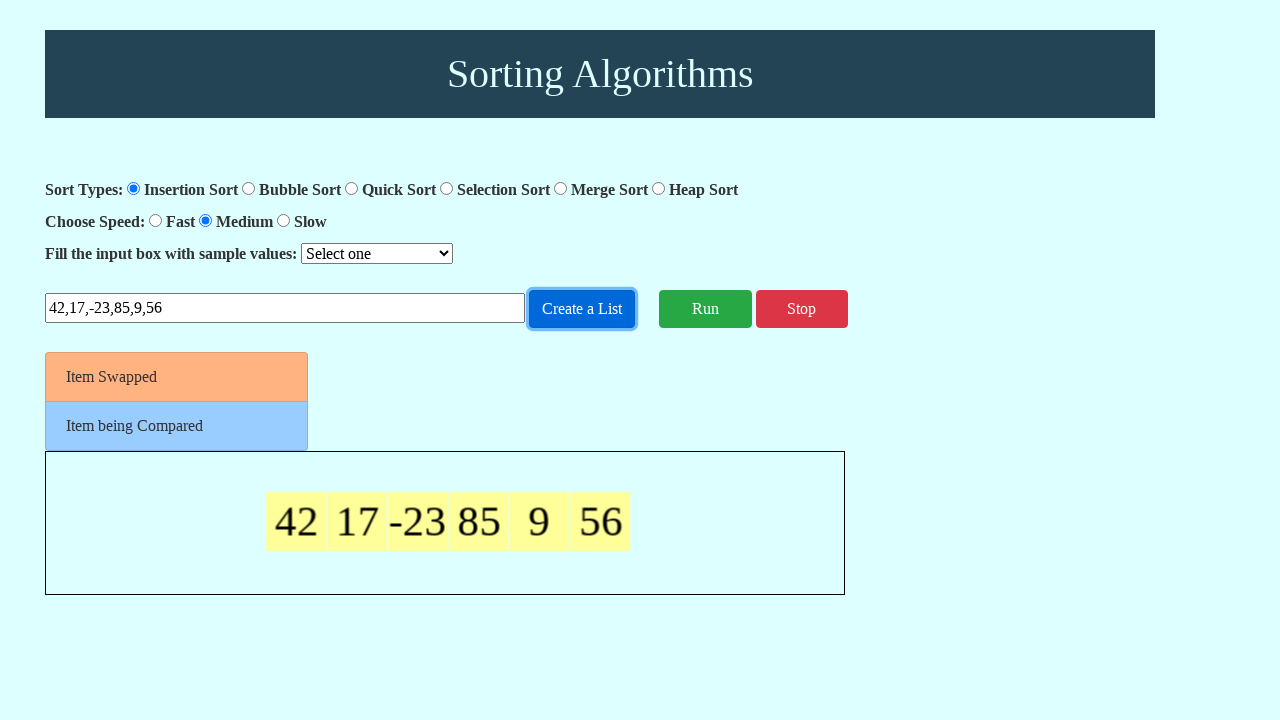

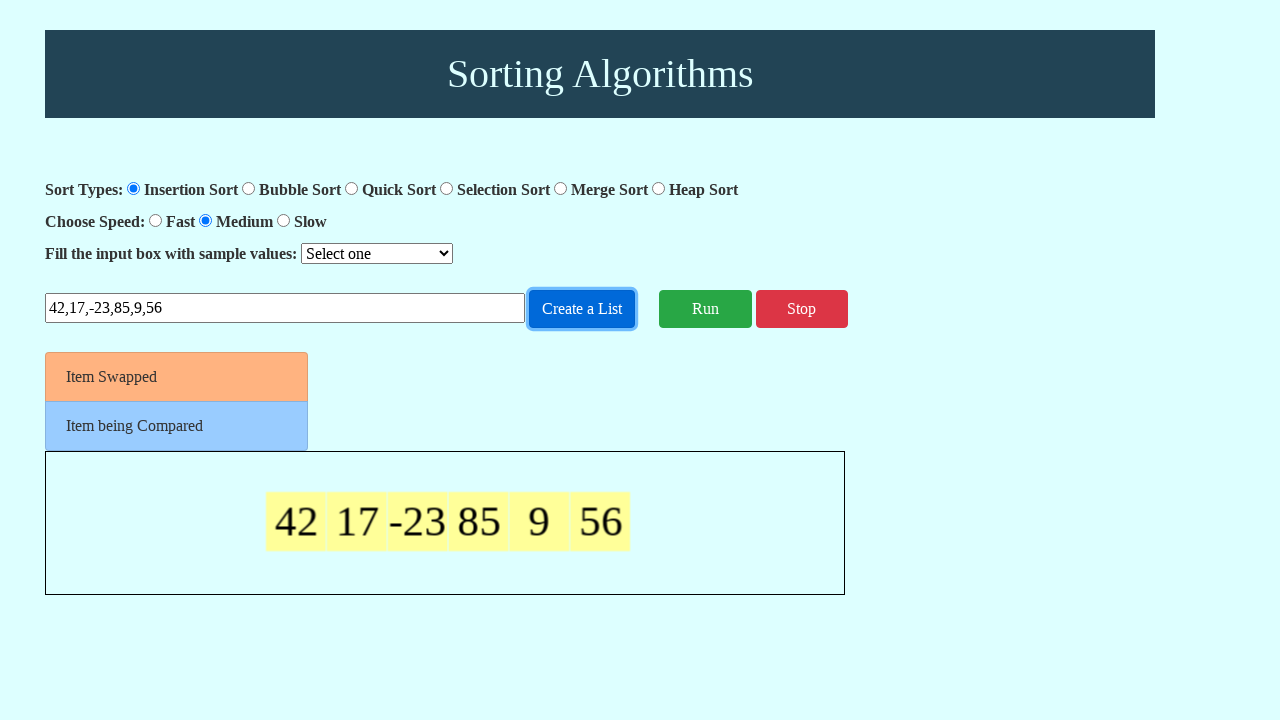